Tests login functionality with incorrect credentials to verify that proper error message is displayed when invalid email and password are entered

Starting URL: http://automationexercise.com

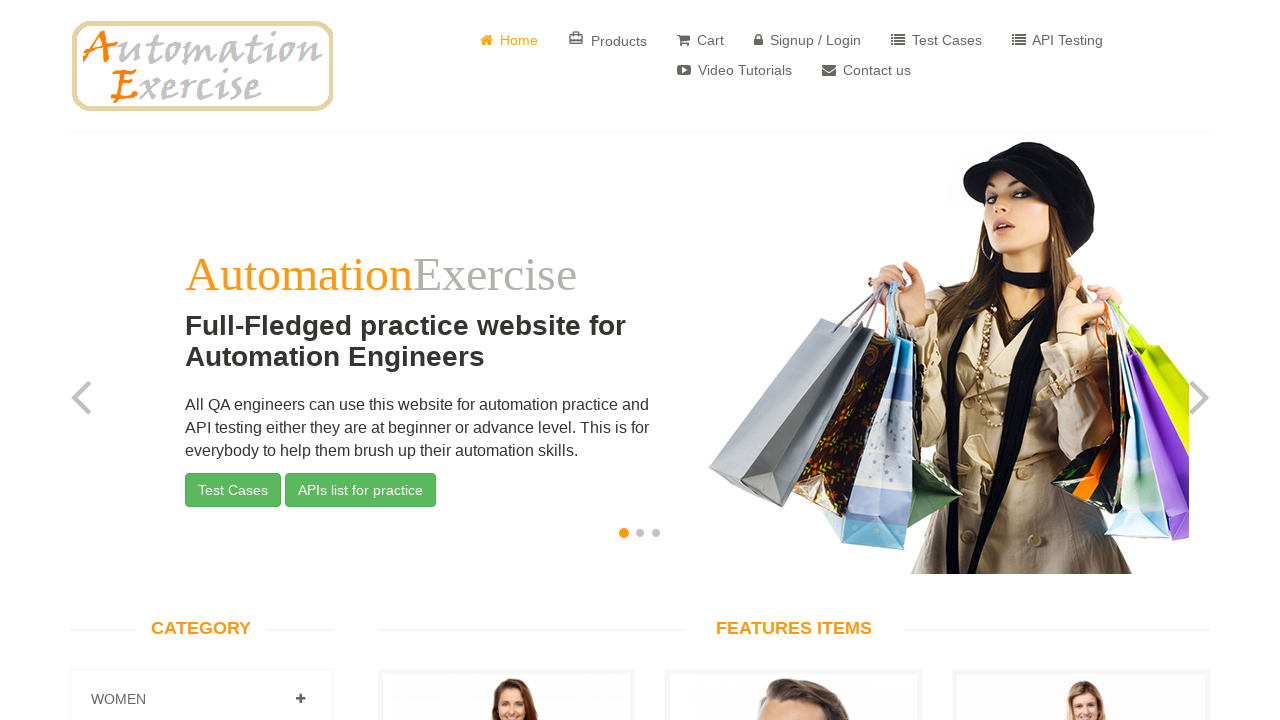

Home page loaded and features section header is visible
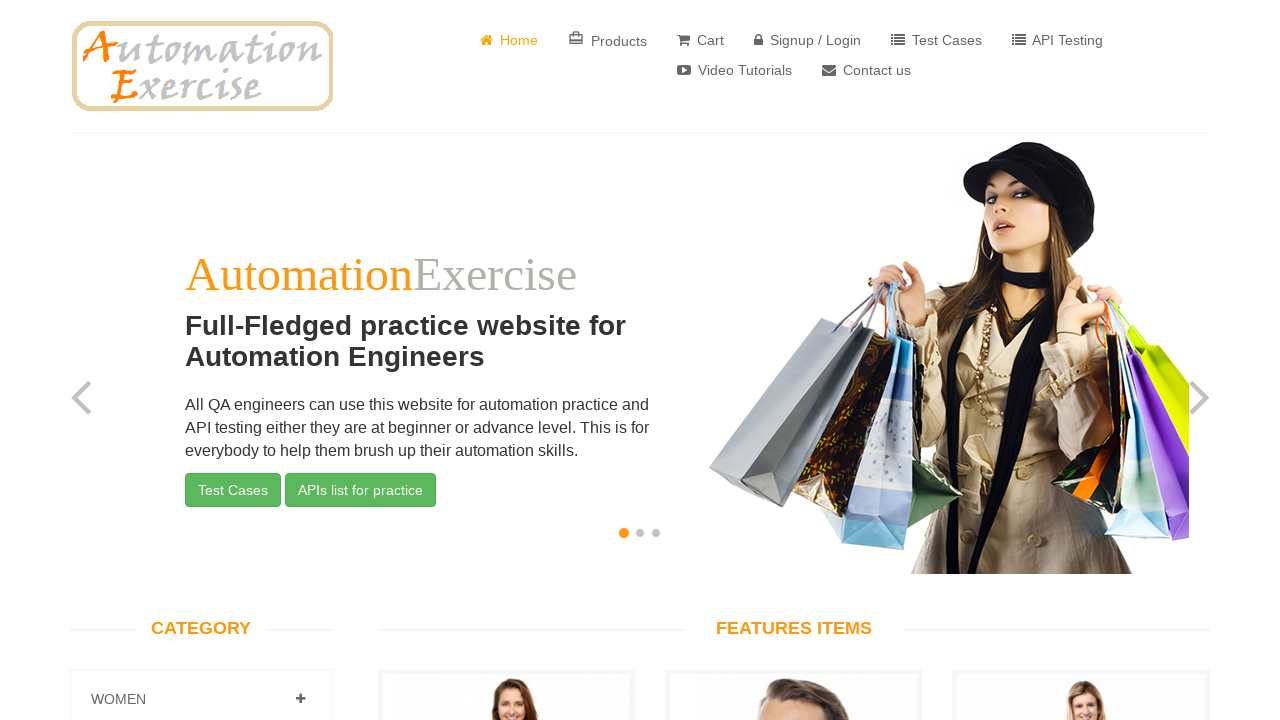

Clicked on Signup / Login button at (808, 40) on text=' Signup / Login'
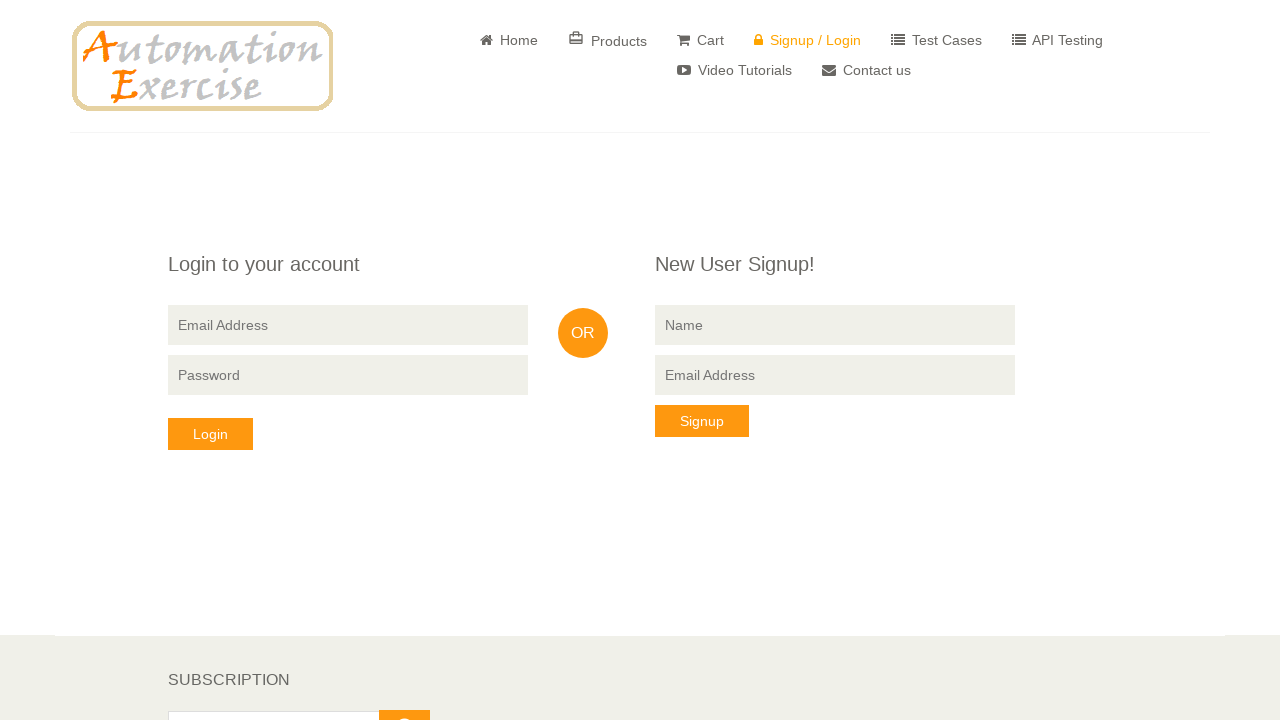

Login page displayed with 'Login to your account' heading
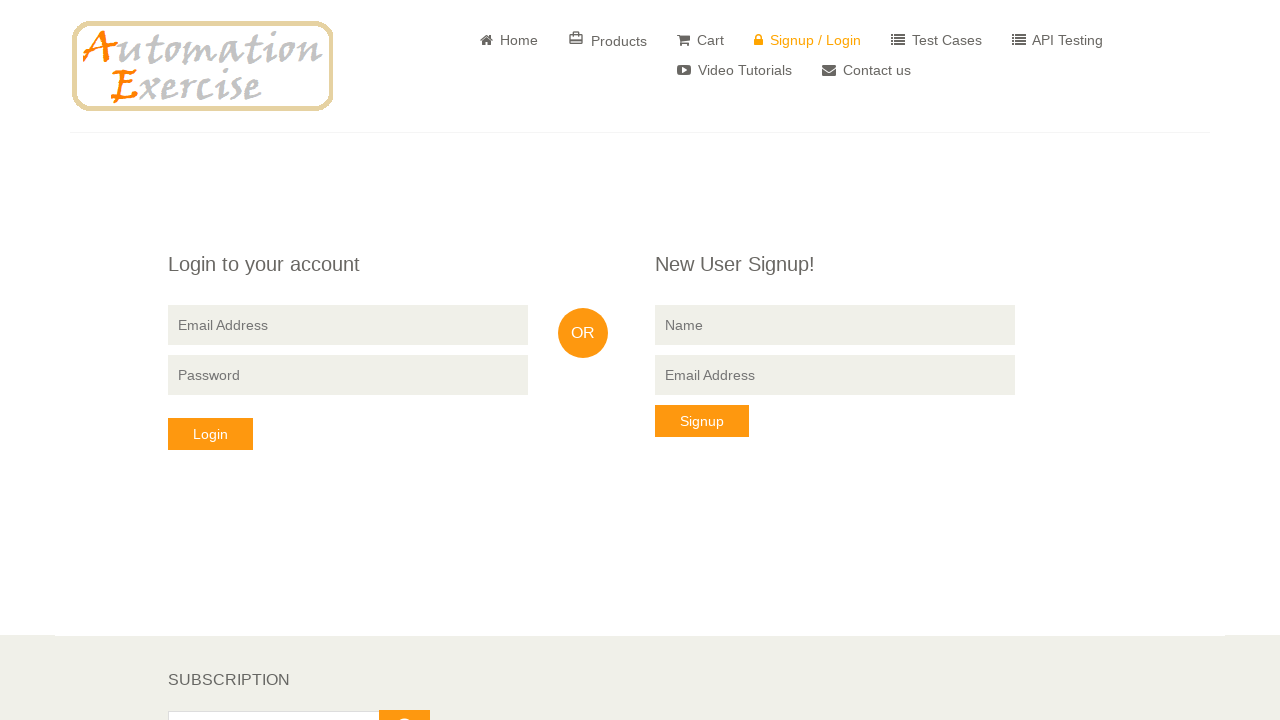

Entered incorrect email address 'wronguser123@example.com' on input[type='email']
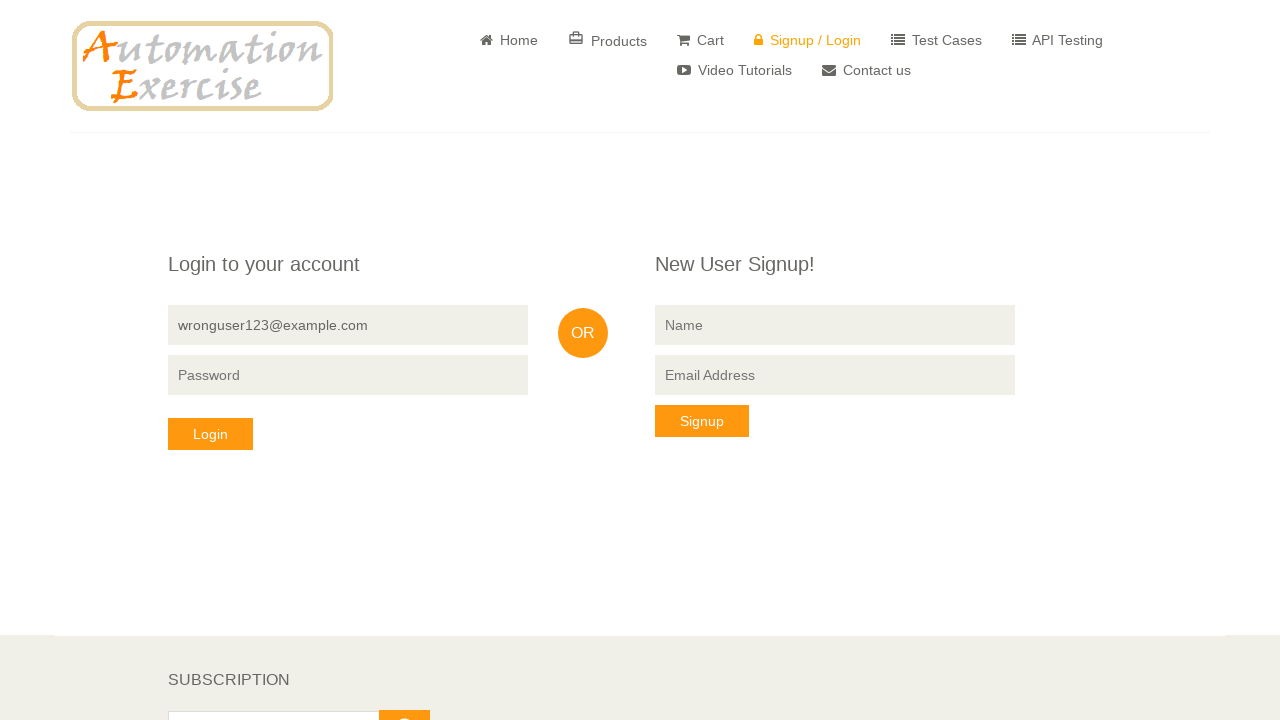

Entered incorrect password 'incorrectpass456' on input[type='password']
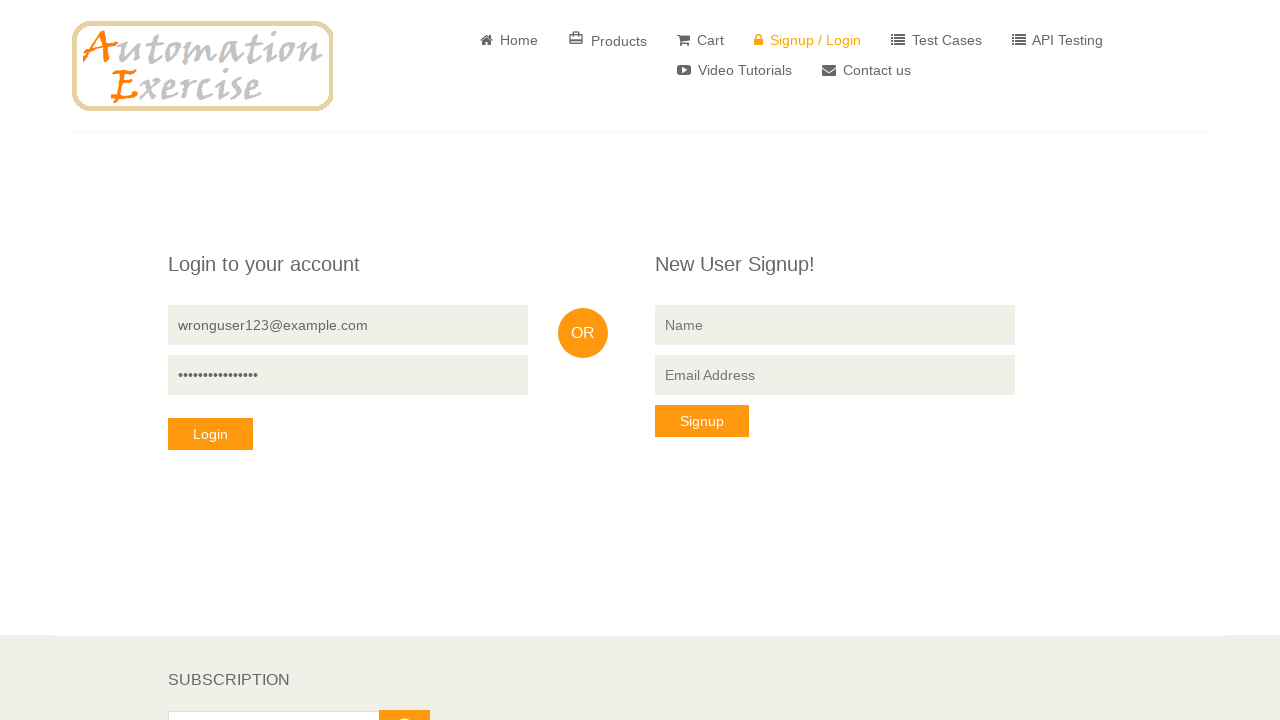

Pressed Enter to submit login form with invalid credentials on input[type='password']
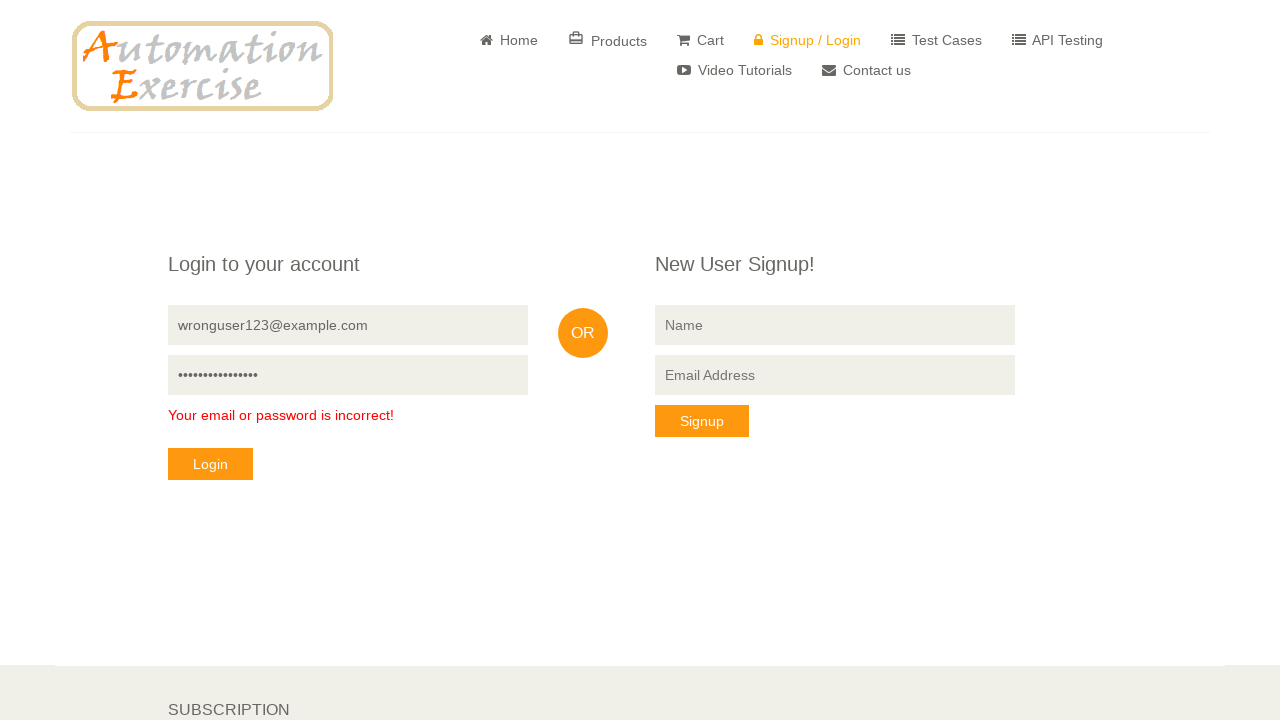

Error message 'Your email or password is incorrect!' is displayed
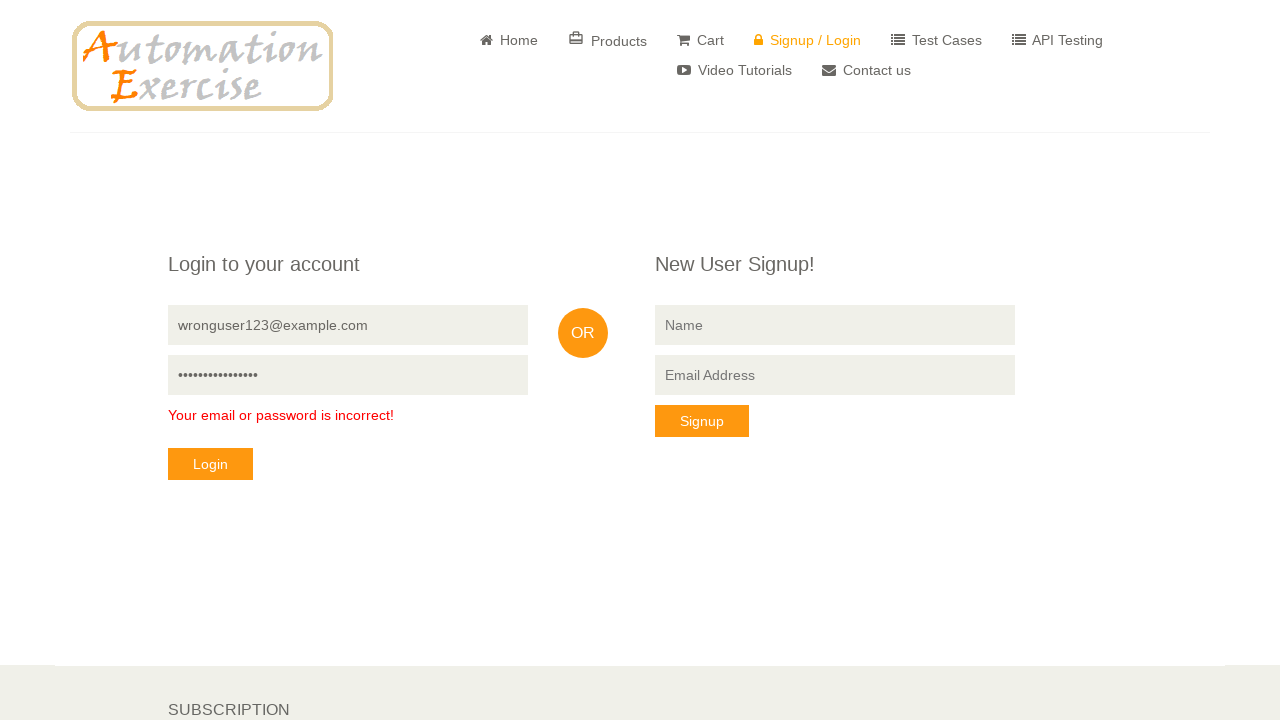

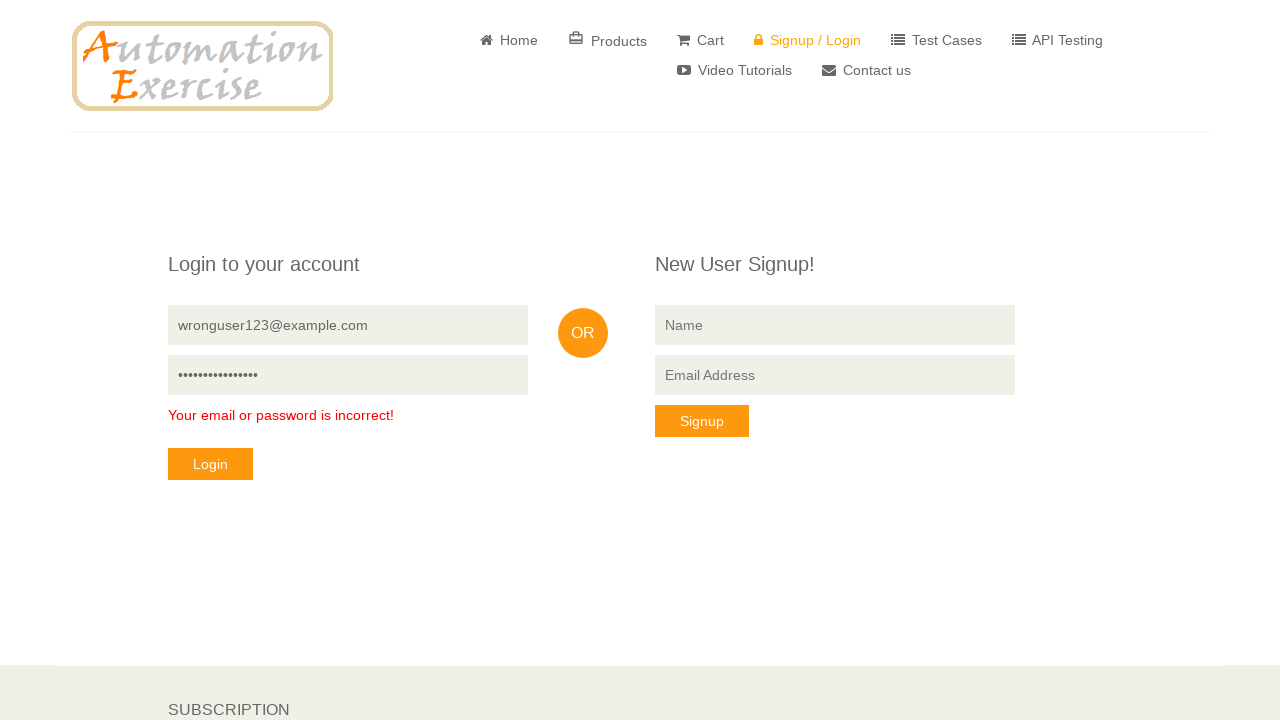